Tests browser tab handling by opening multiple tabs with different URLs and switching between them

Starting URL: https://demo.guru99.com/v4/

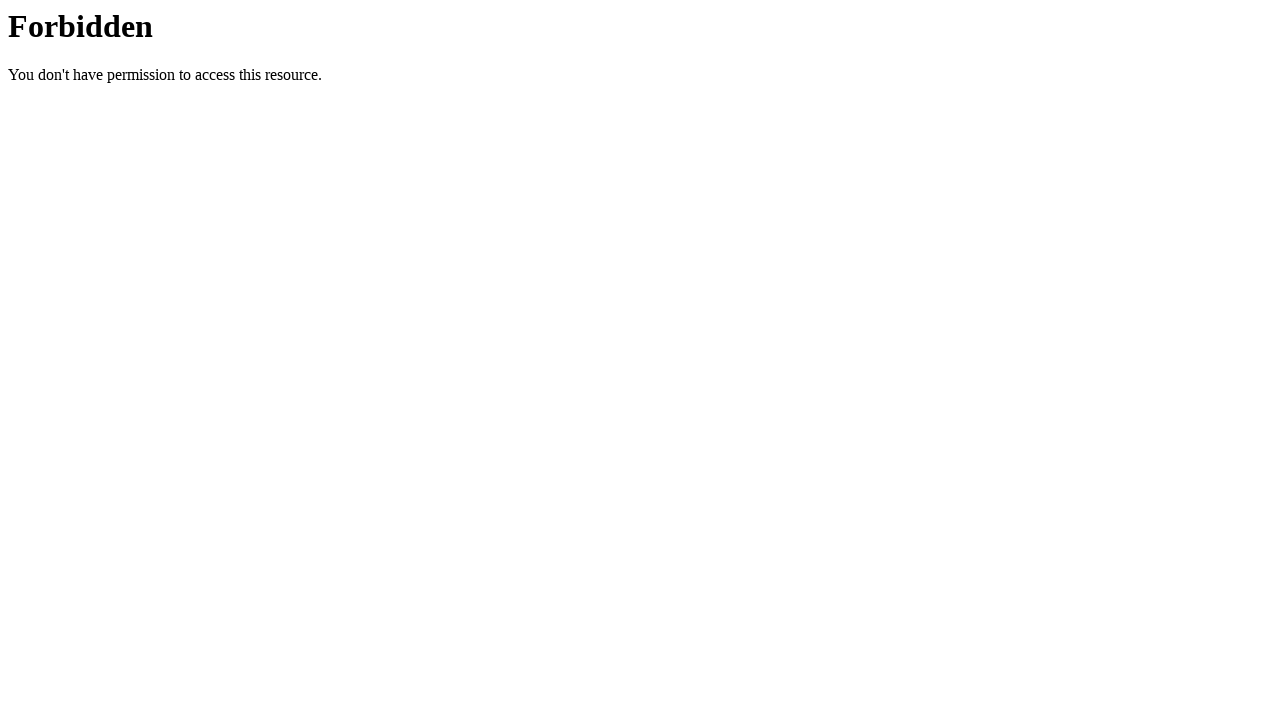

Stored reference to first tab/page context
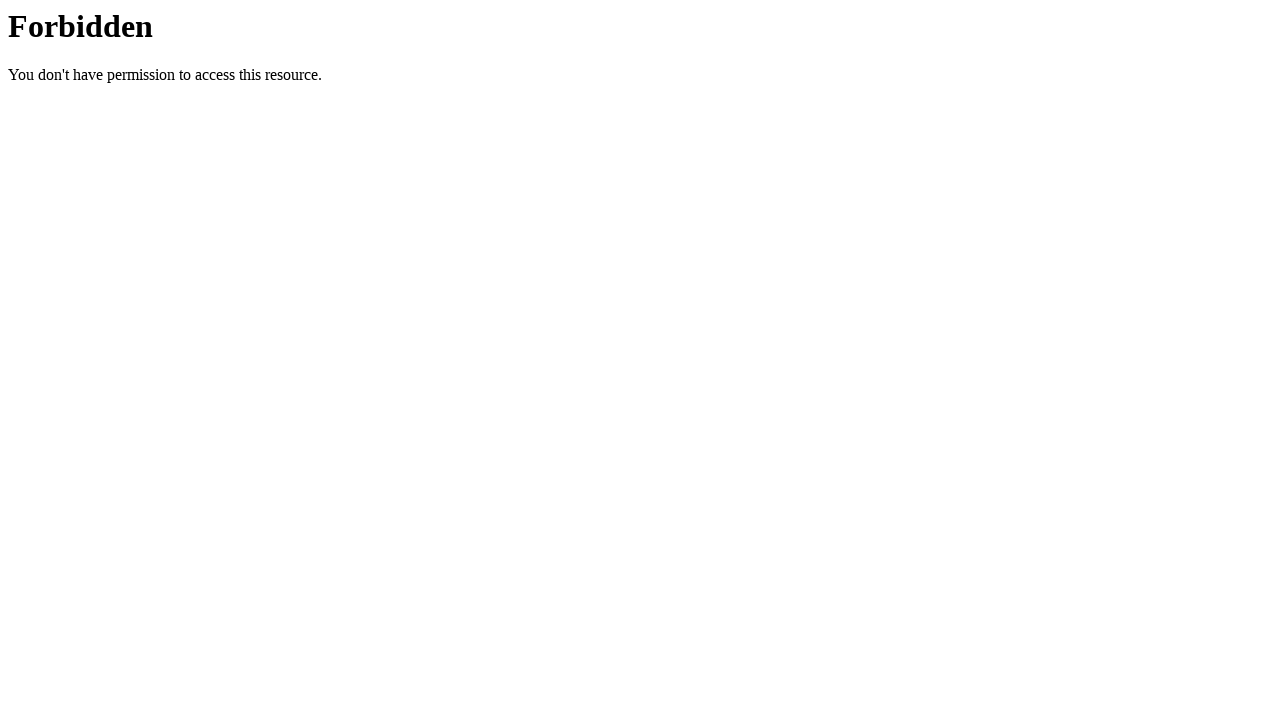

Opened a new tab
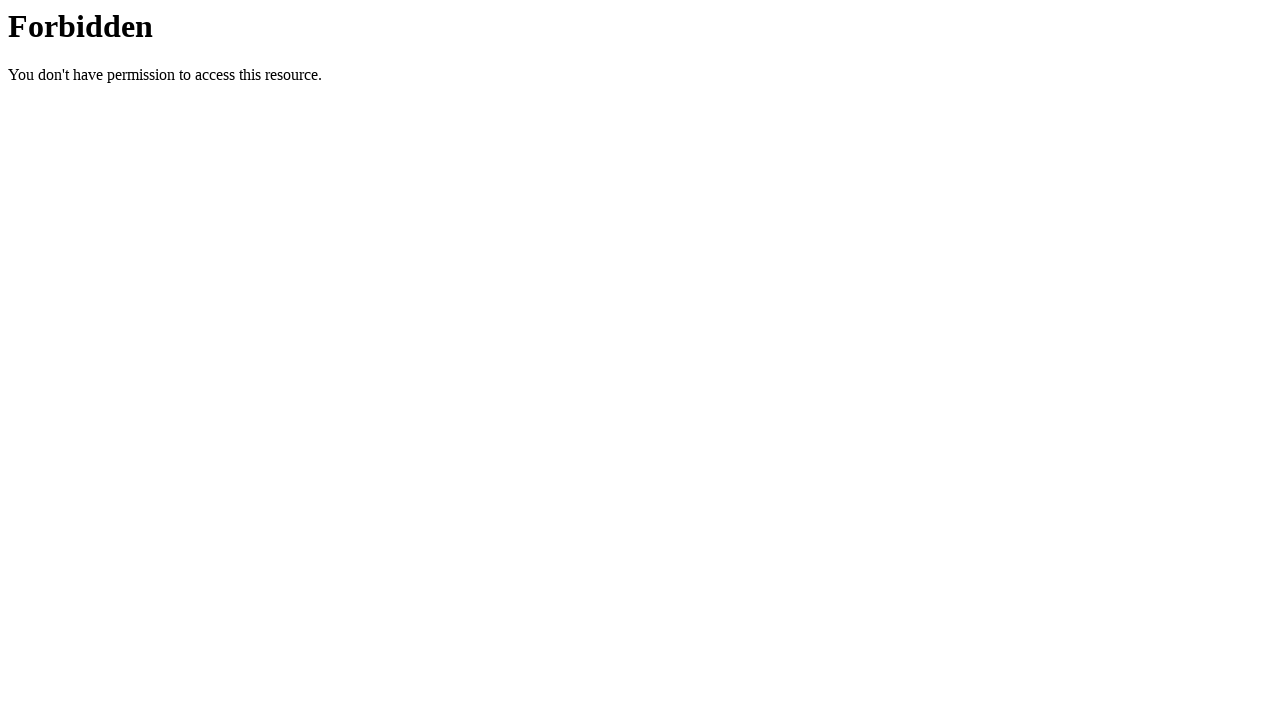

Navigated second tab to https://www.saucedemo.com
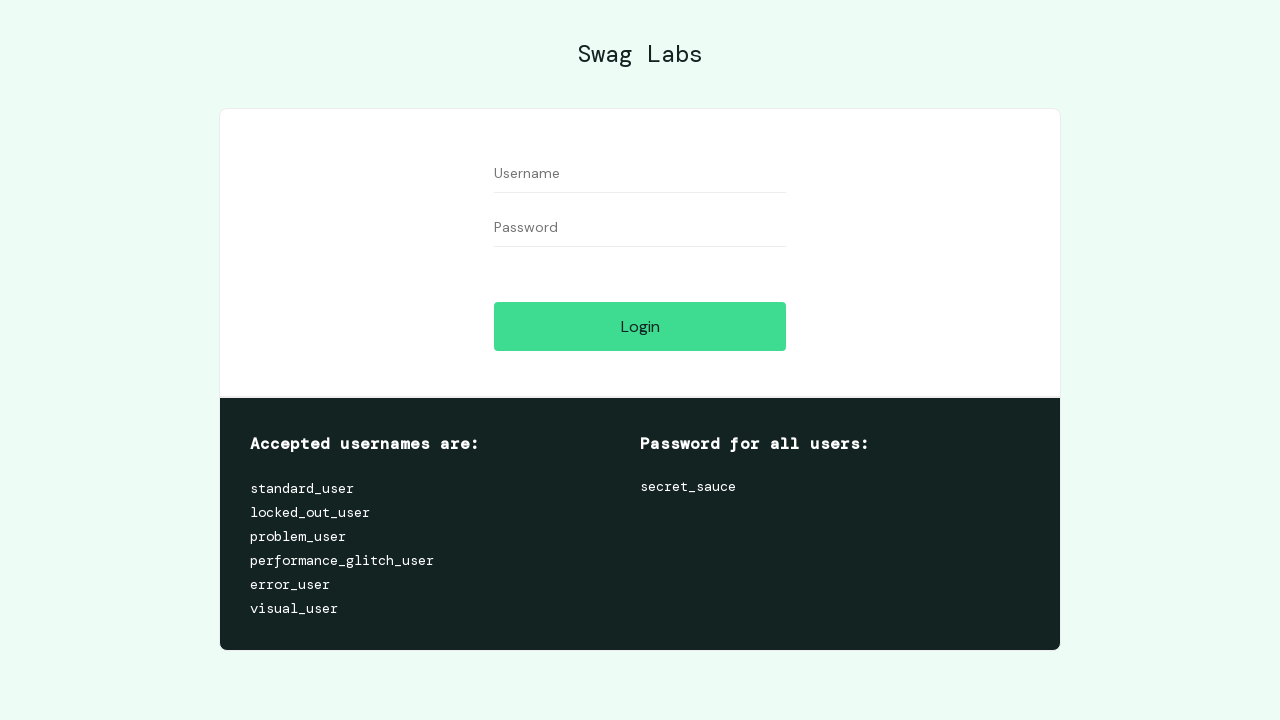

Opened a third tab
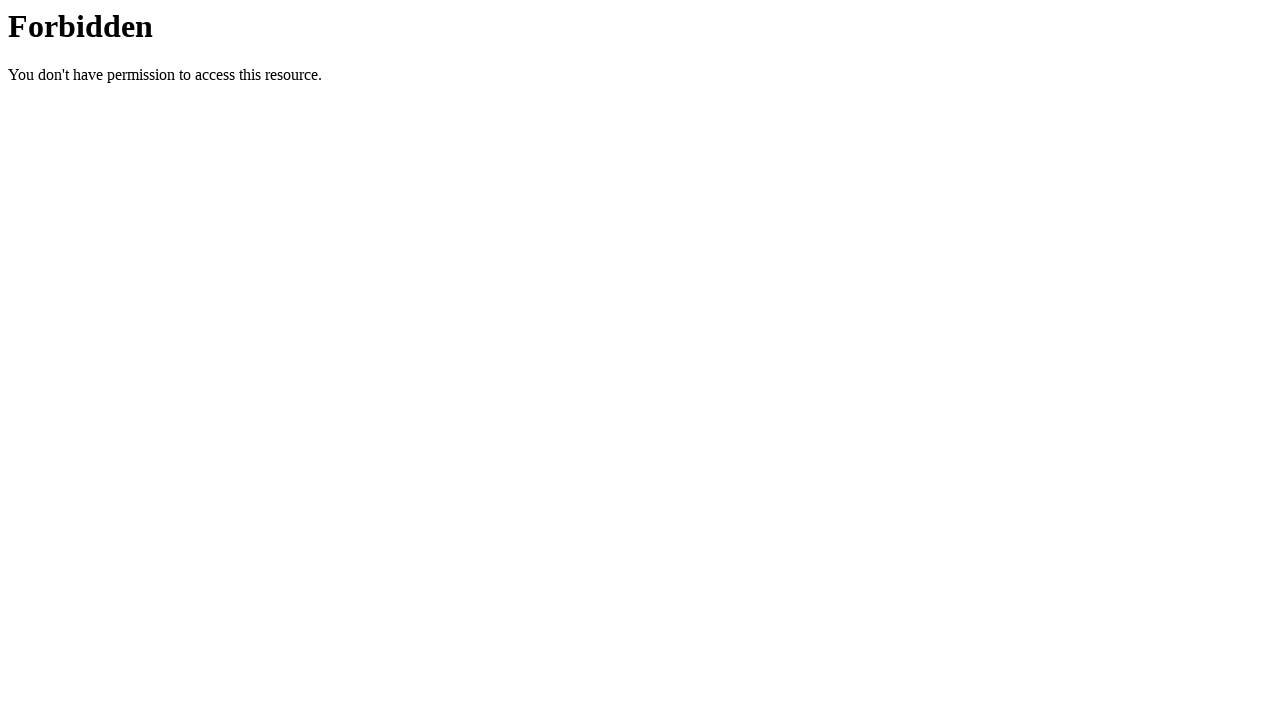

Navigated third tab to https://codenboxautomationlab.com/registration-form/
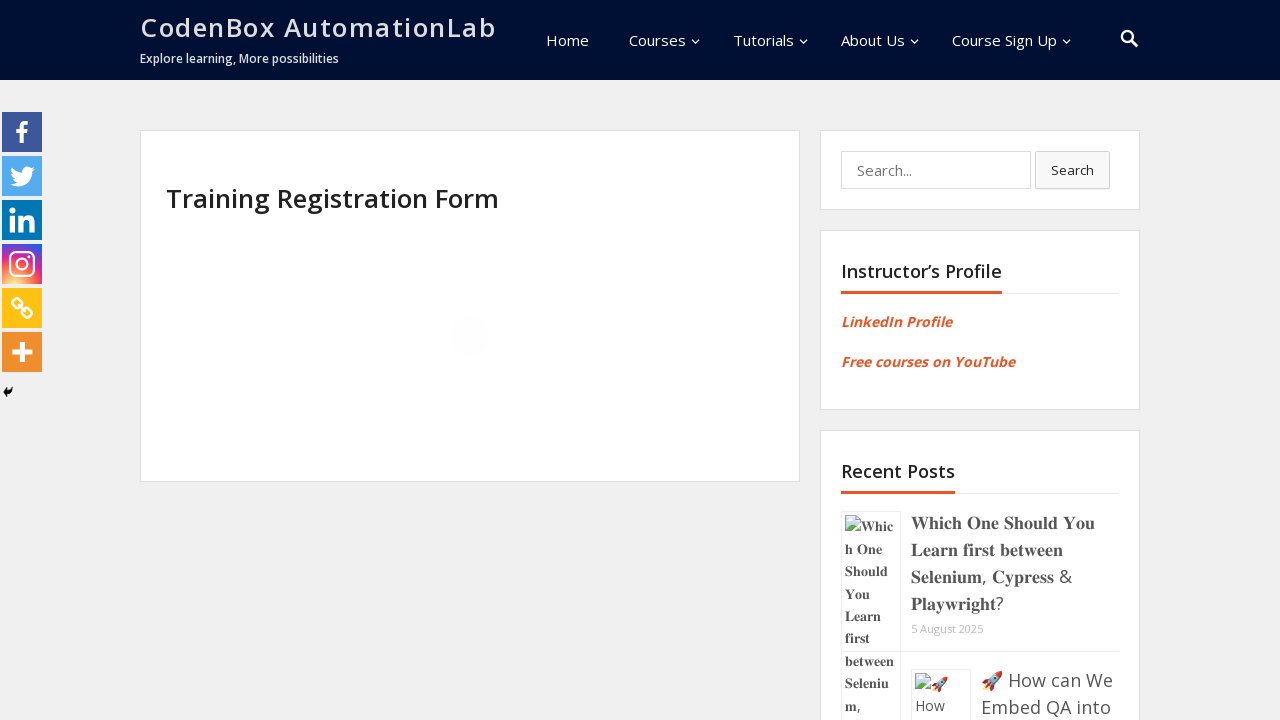

Switched to first tab
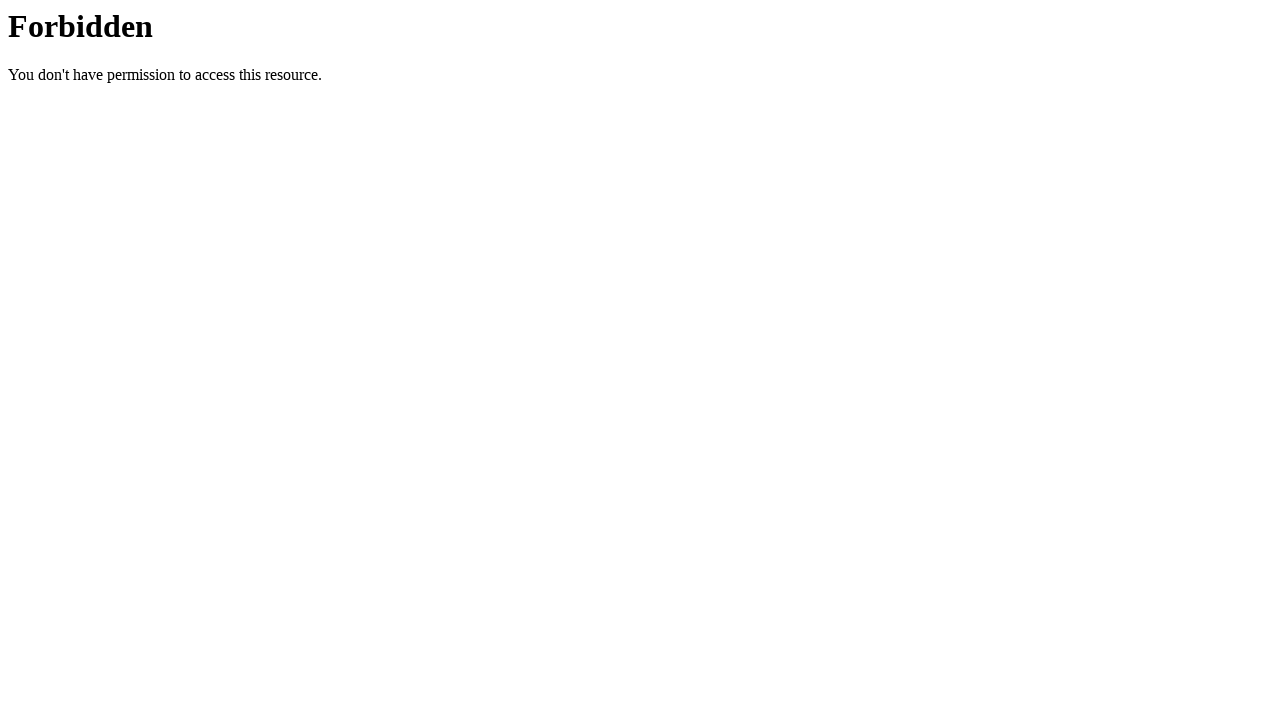

Navigated first tab to https://www.saucedemo.com
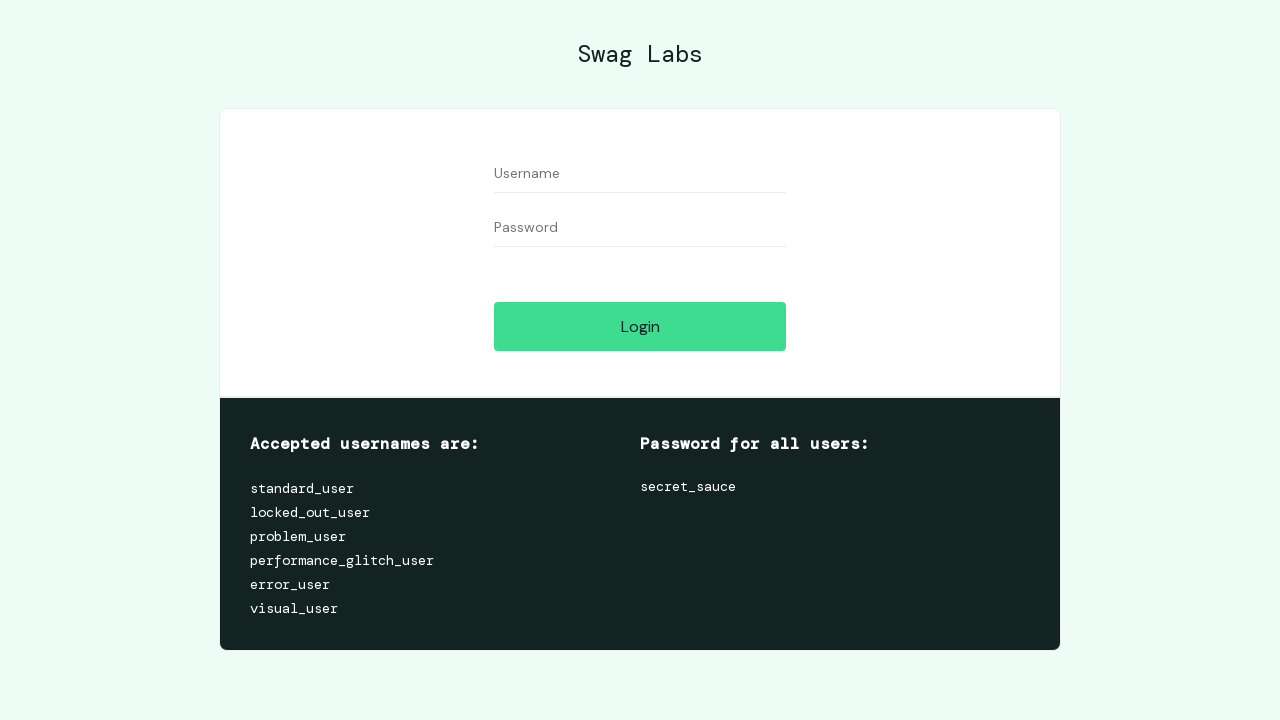

Switched to second tab
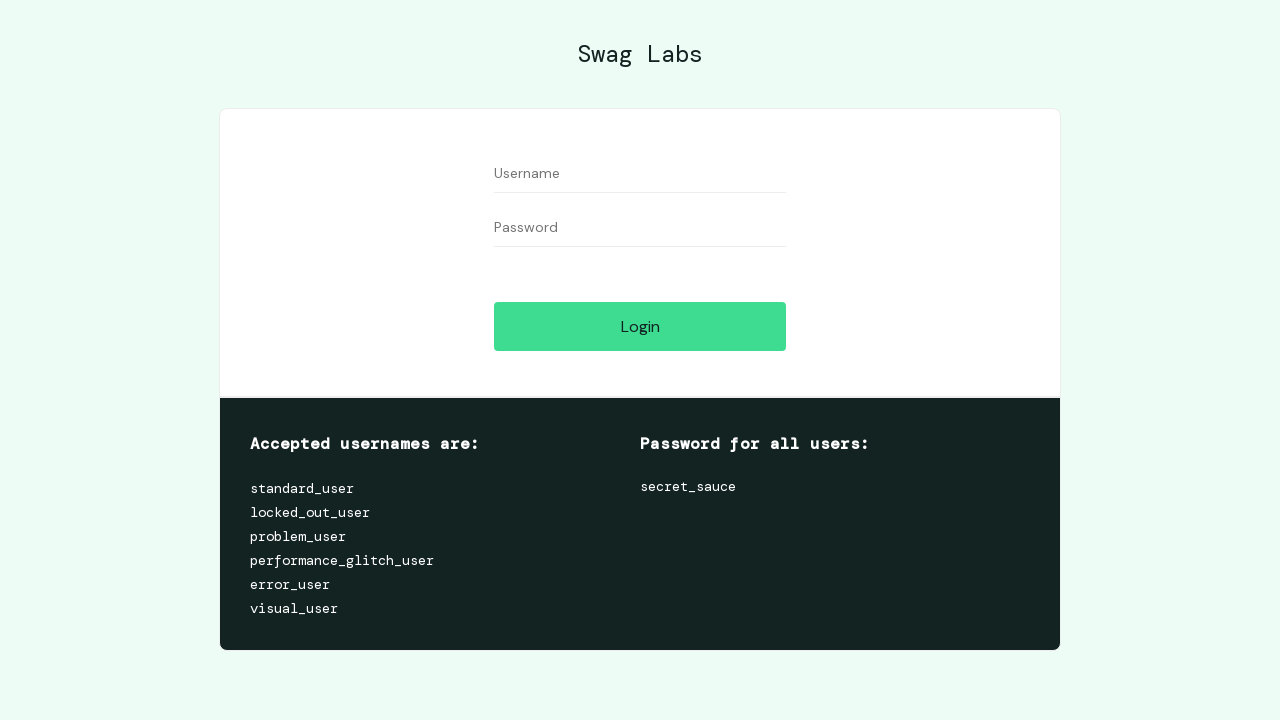

Navigated second tab to https://www.saucedemo.com
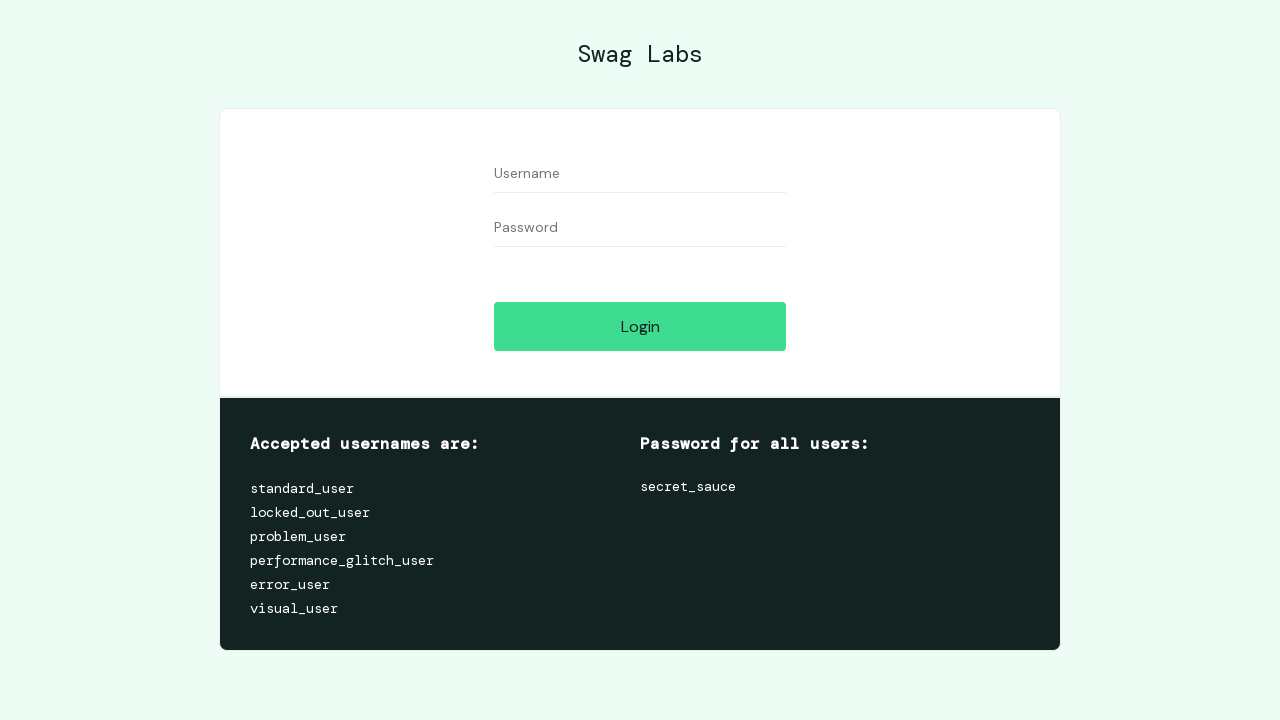

Switched back to first tab
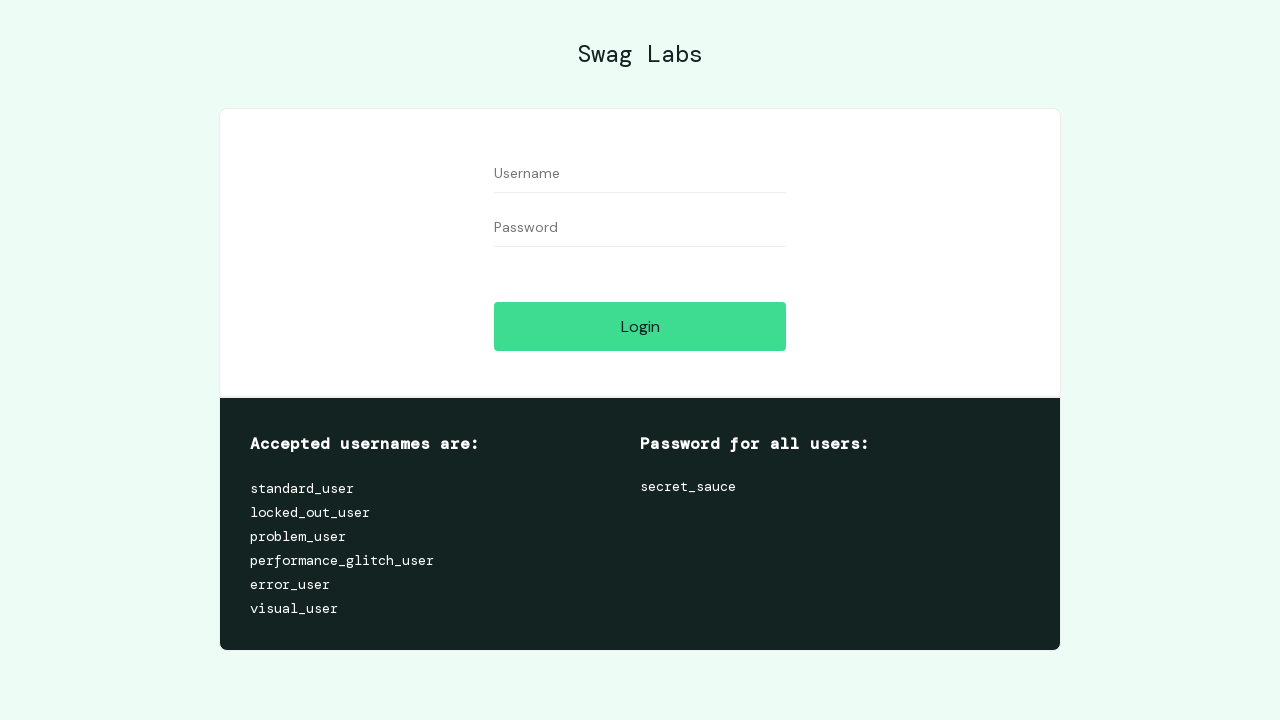

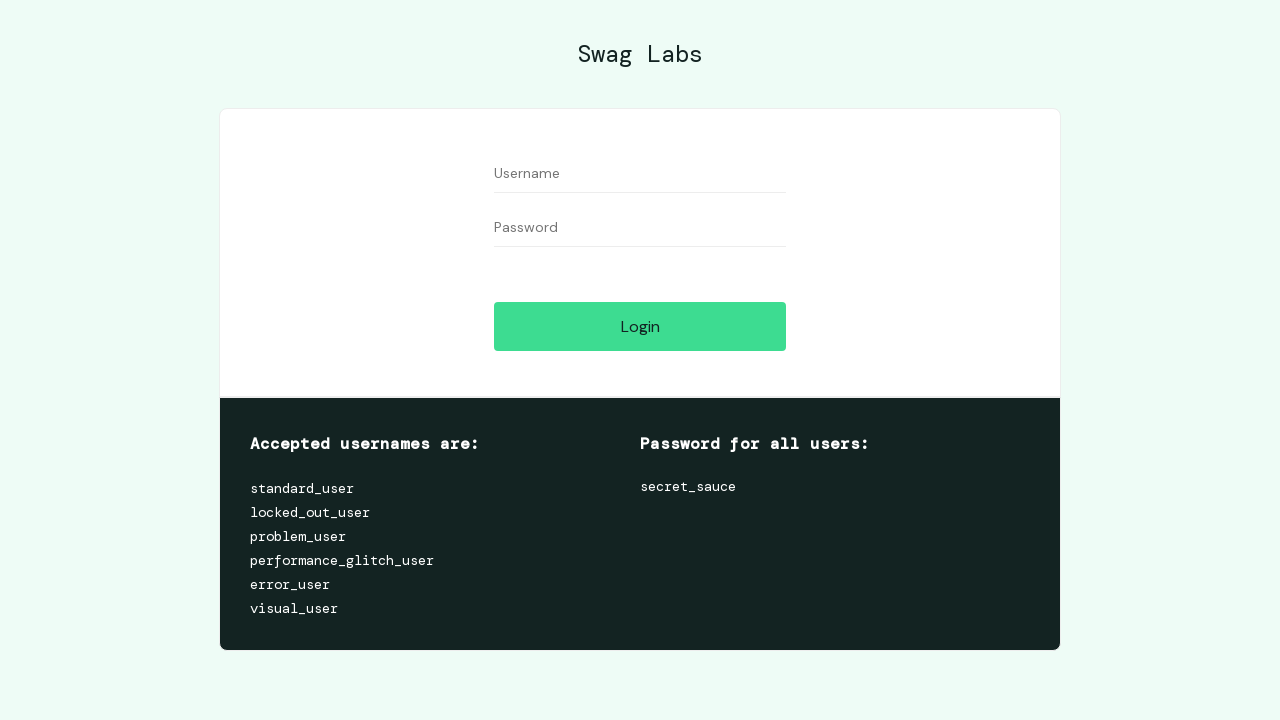